Tests clicking the "Yes" radio button option and verifying it becomes selected

Starting URL: https://demoqa.com/radio-button

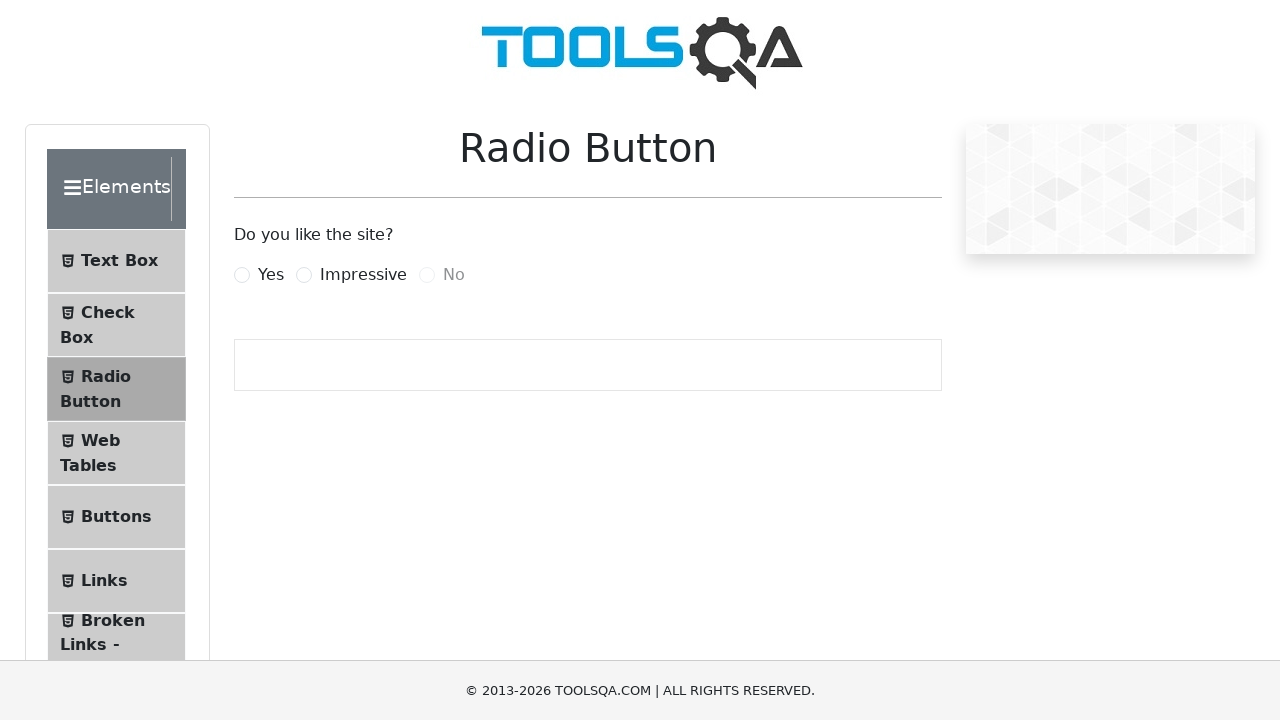

Navigated to radio button demo page
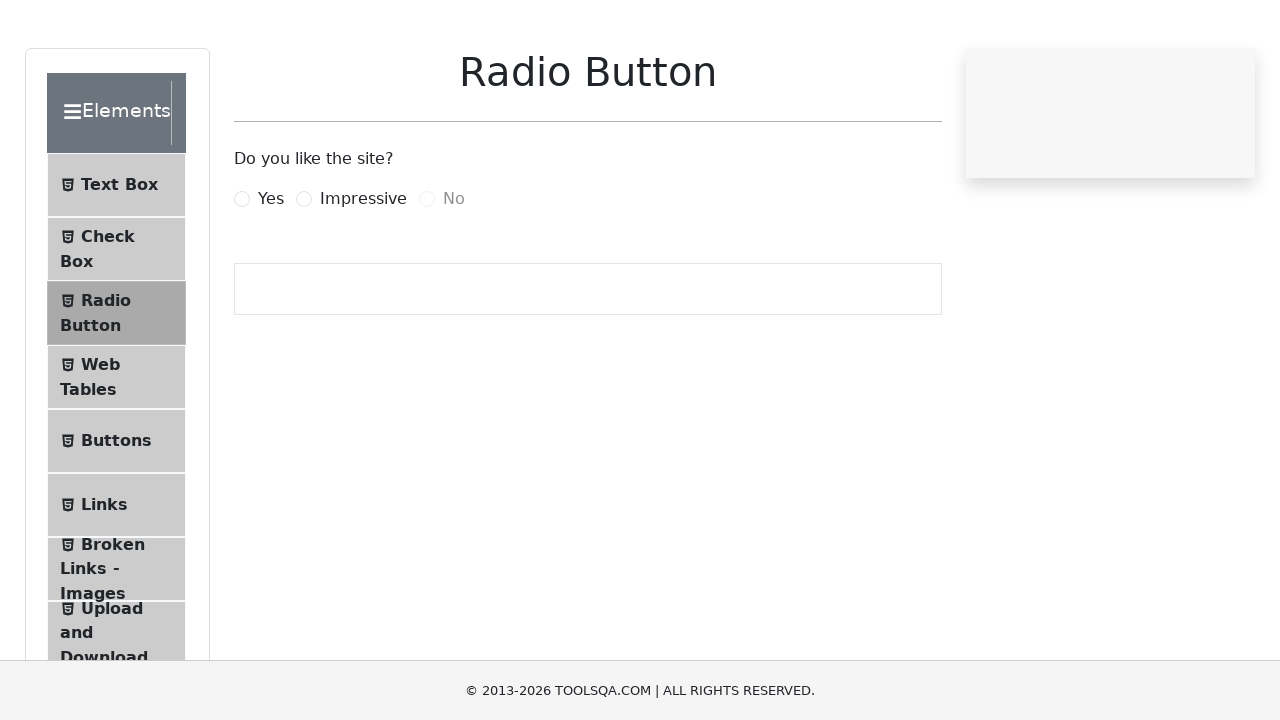

Clicked the 'Yes' radio button label at (271, 275) on label[for='yesRadio']
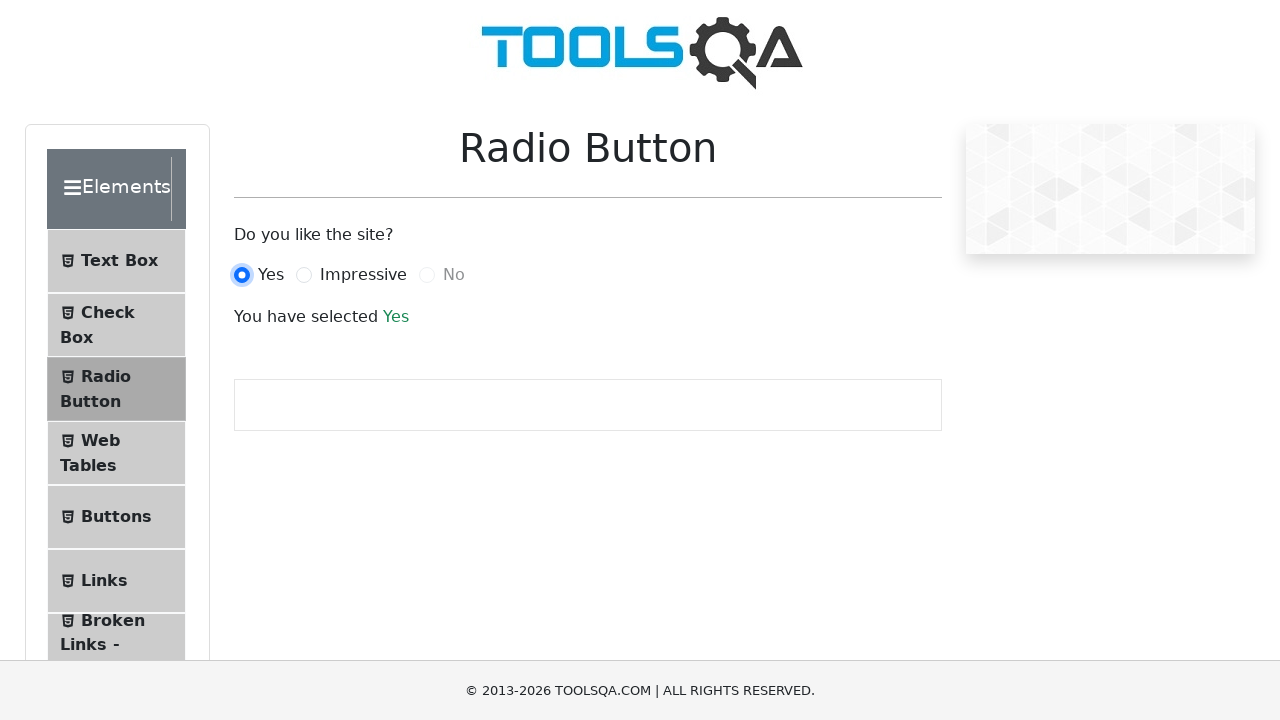

Verified that the 'Yes' radio button is selected
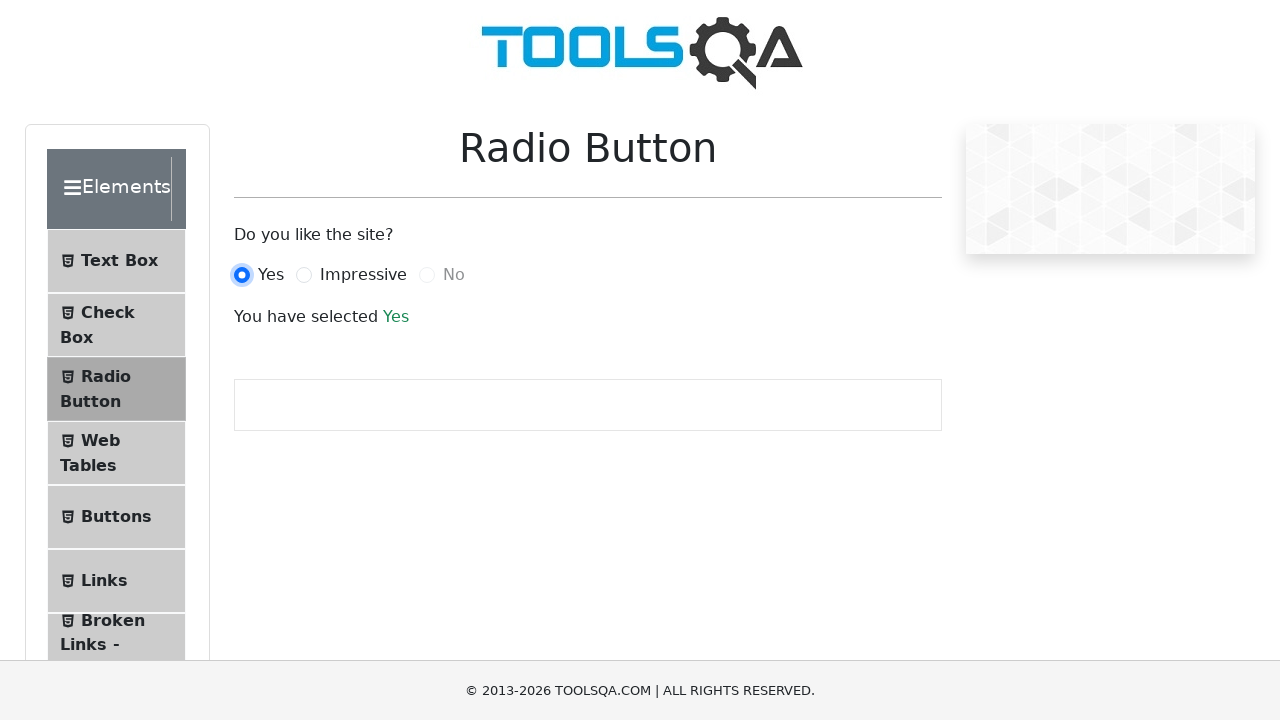

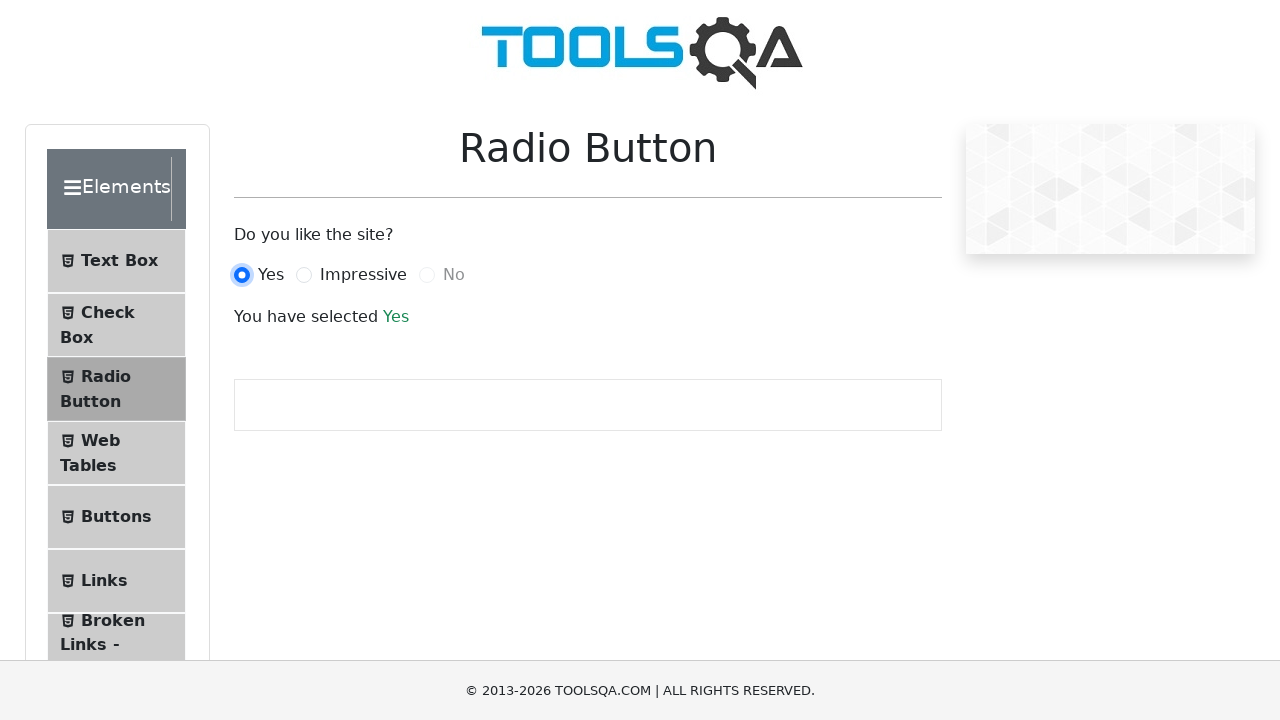